Tests file upload functionality on the jQuery File Upload demo page by selecting a file and clicking the start upload button.

Starting URL: https://blueimp.github.io/jQuery-File-Upload/

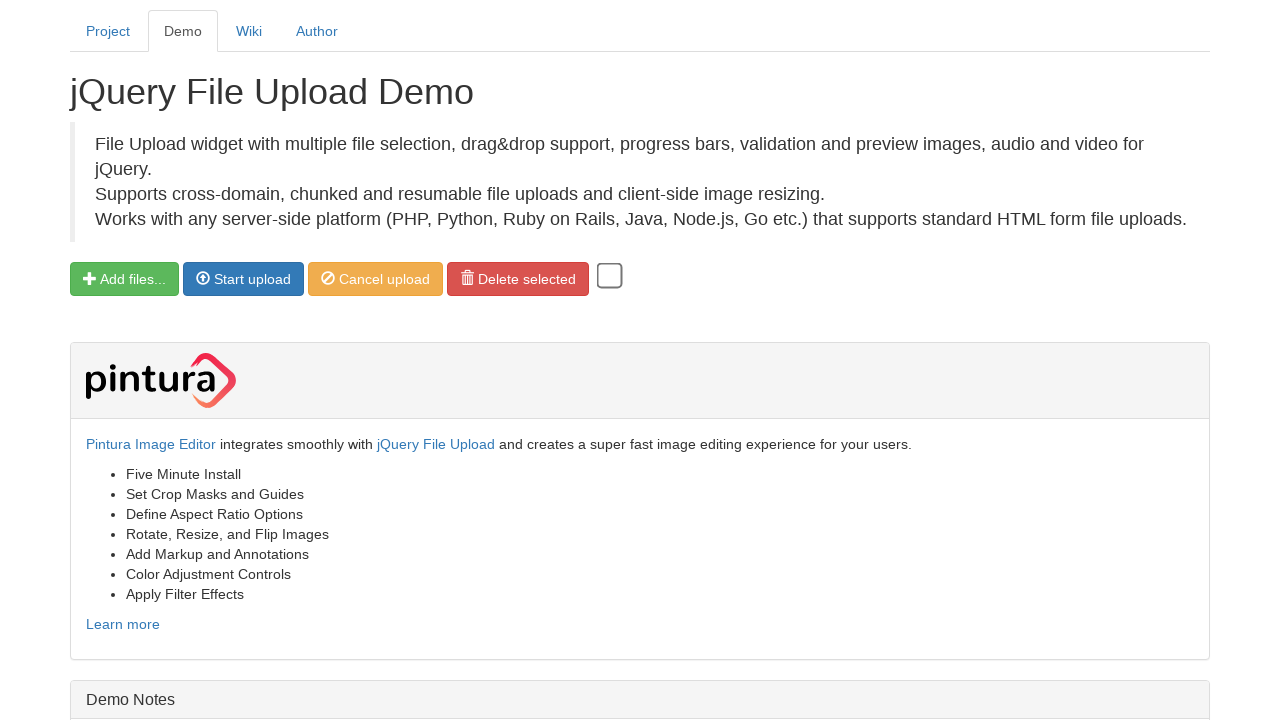

Waited for file upload element to load
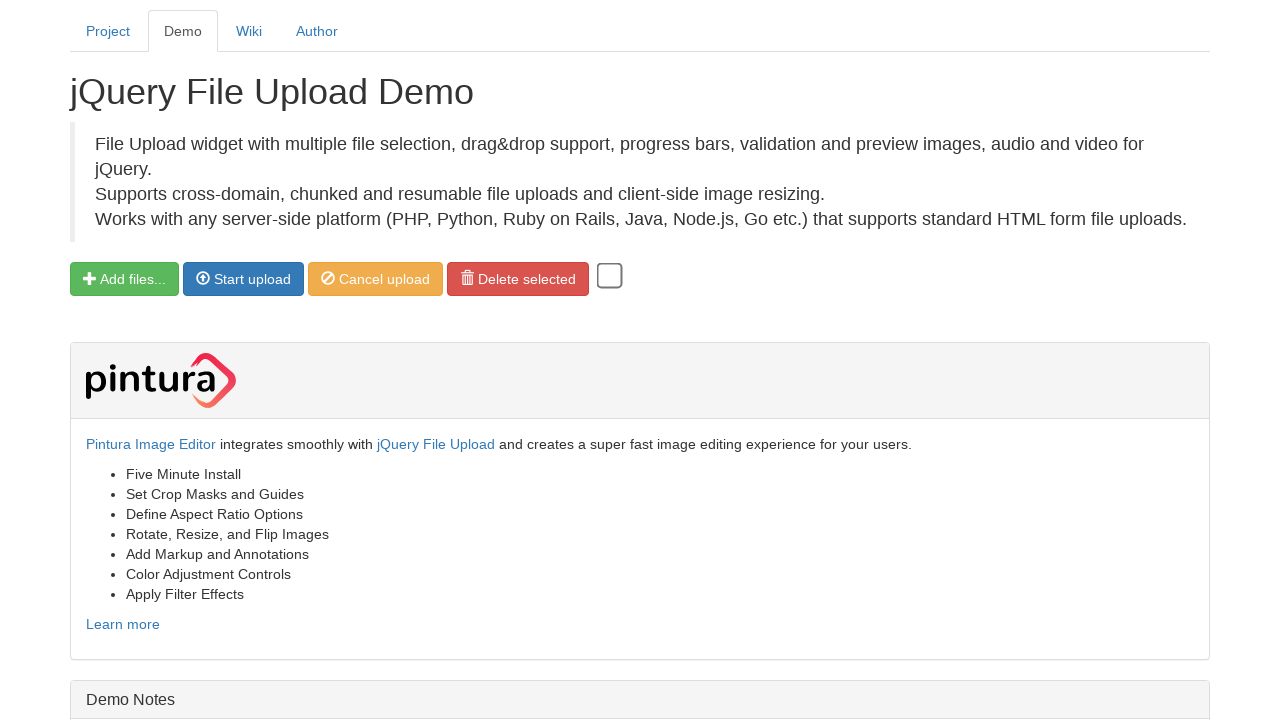

Created test file for upload at /tmp/test_upload_image.txt
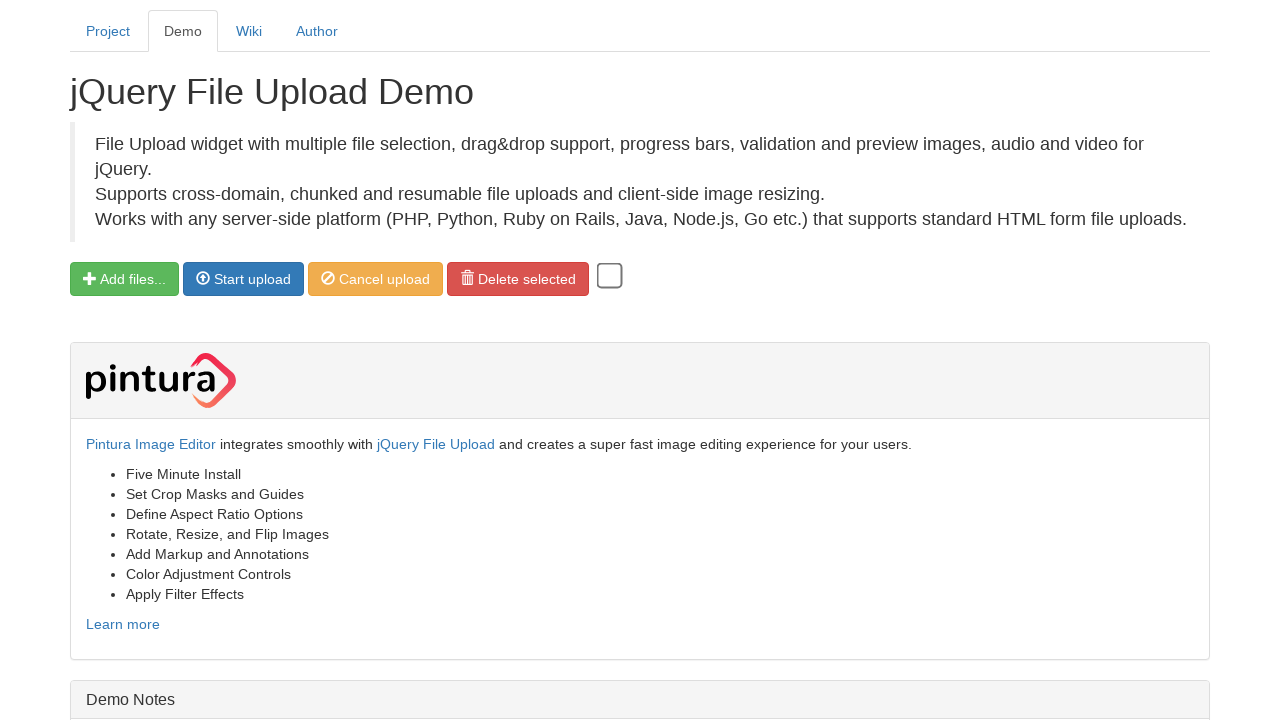

Selected test file in file input element
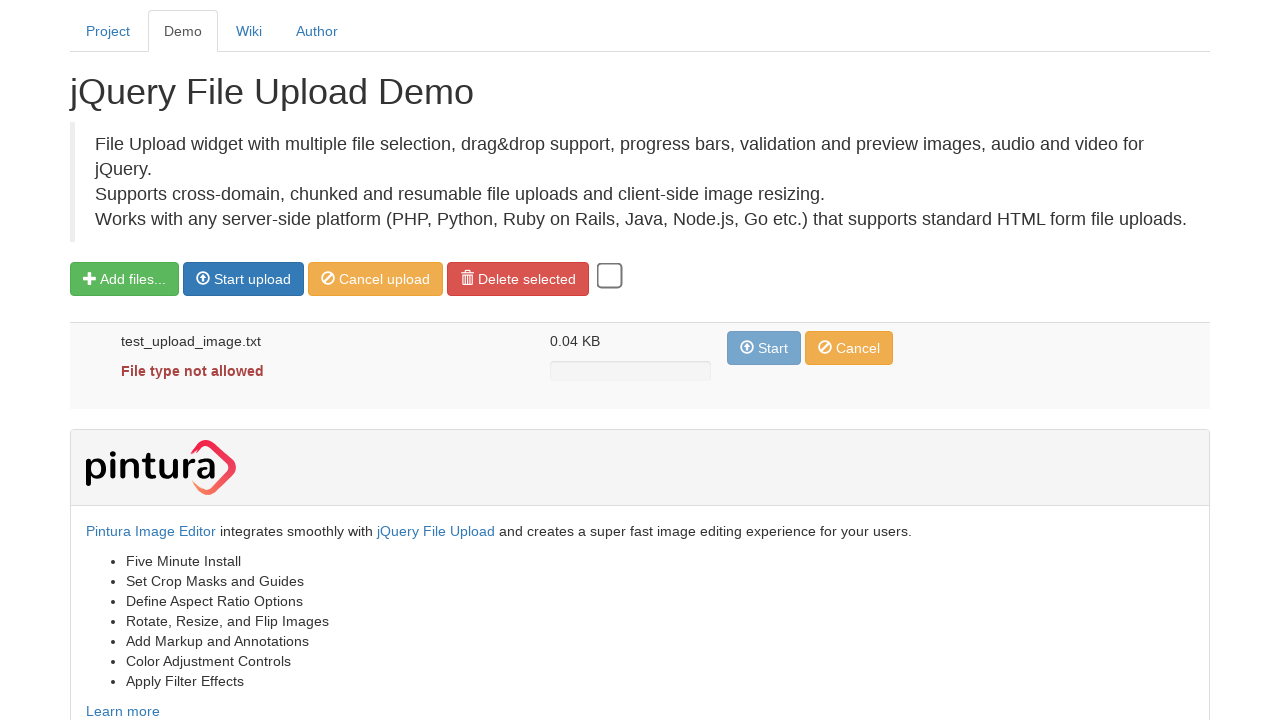

Clicked the Start upload button to initiate file upload at (244, 279) on #fileupload button.start
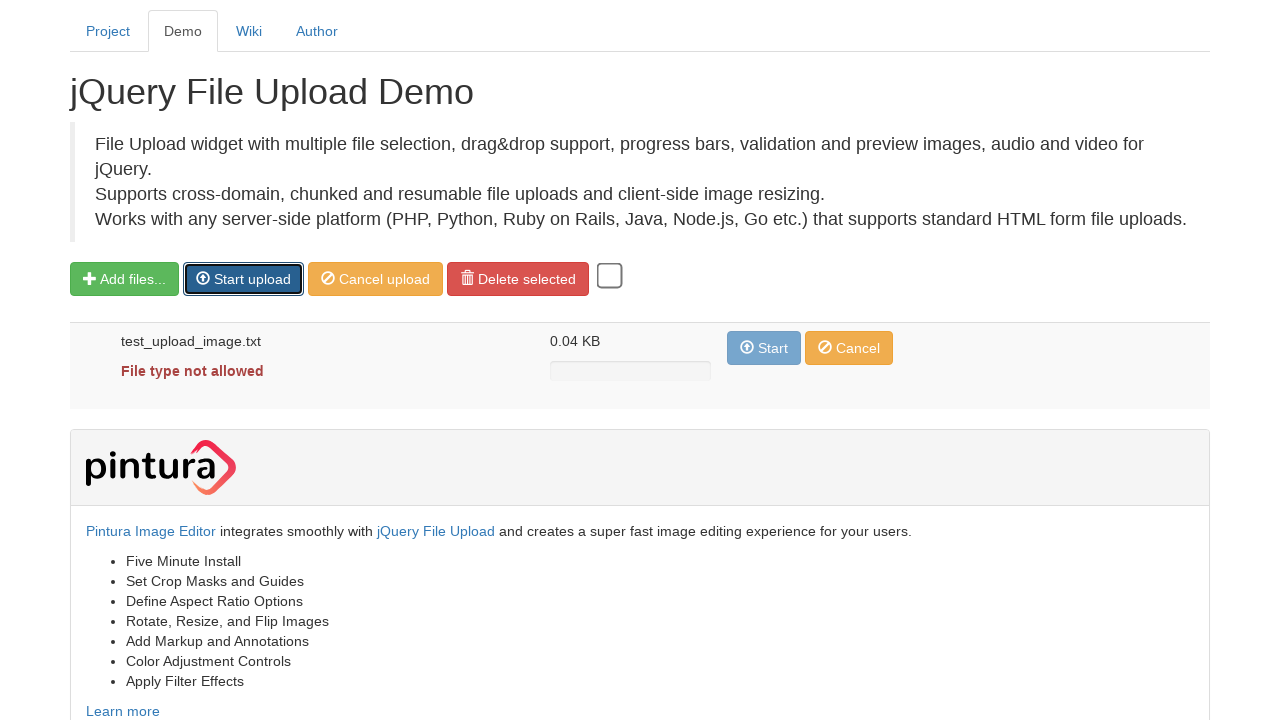

Cleaned up test file after upload
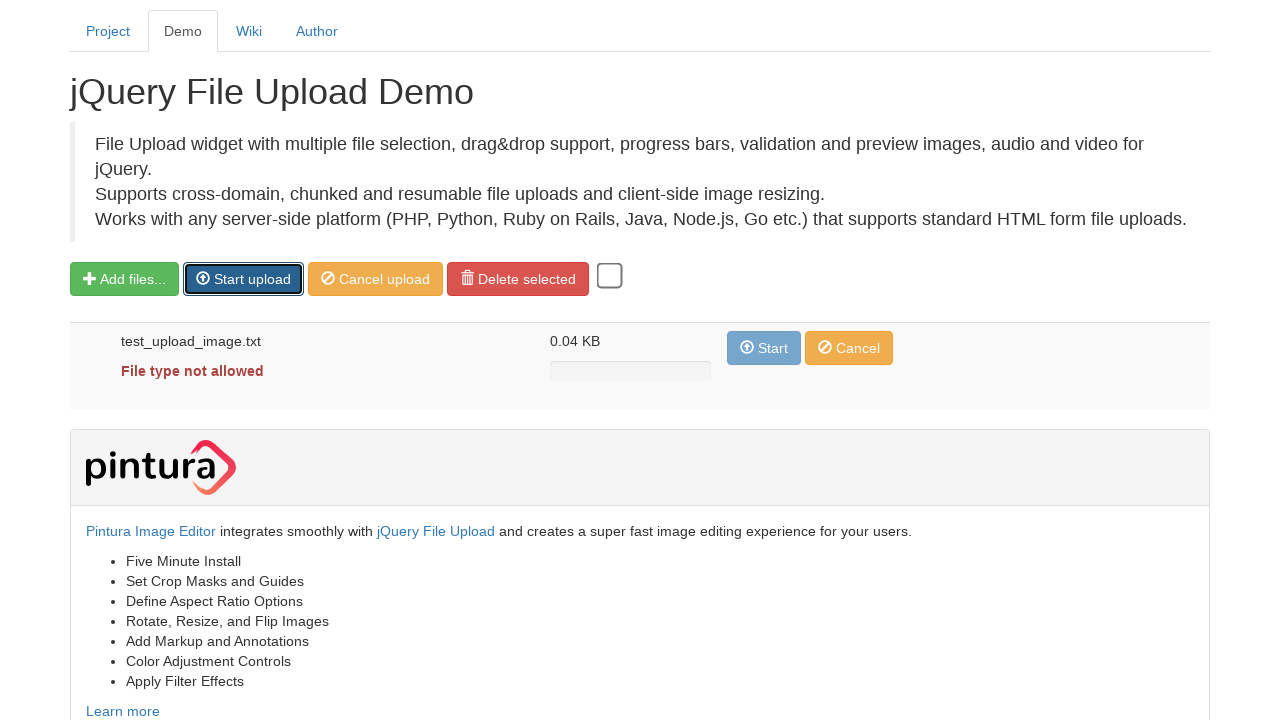

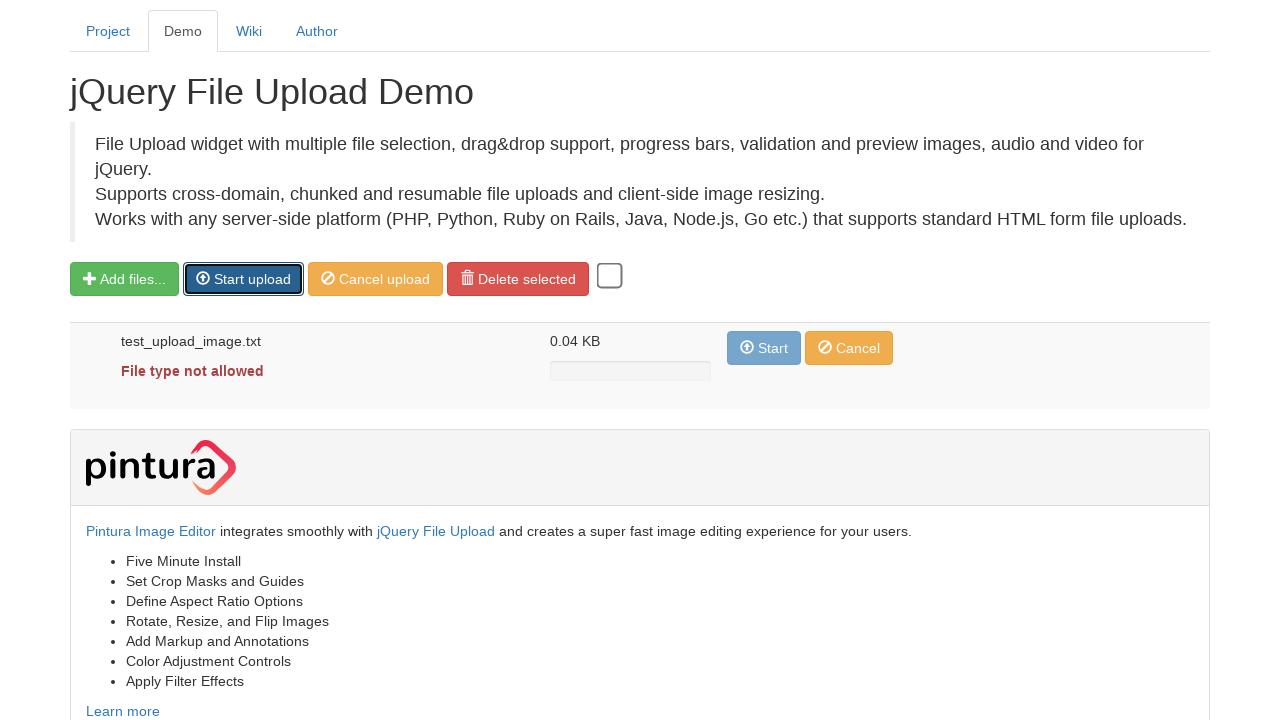